Tests radio button functionality on W3Schools example page by switching to iframe, selecting radio buttons, and using the uncheck button

Starting URL: https://www.w3schools.com/jsref/tryit.asp?filename=tryjsref_radio_checked2

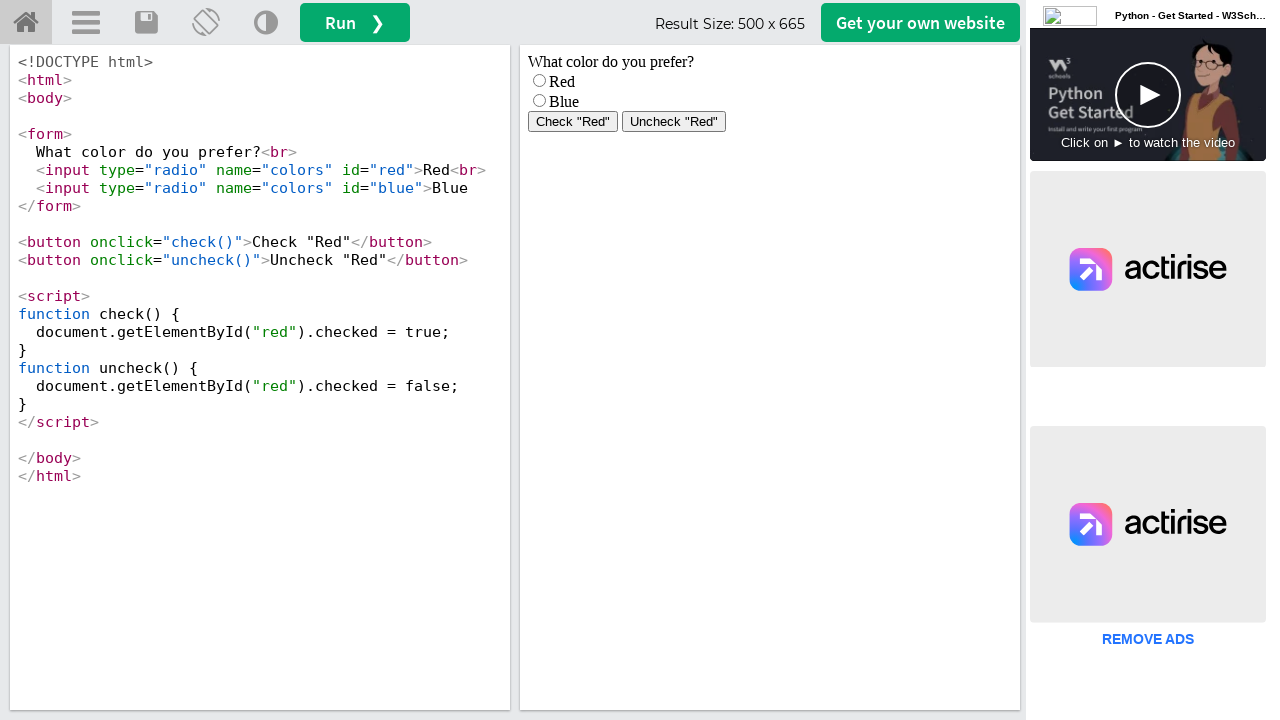

Located iframe containing the radio button demo
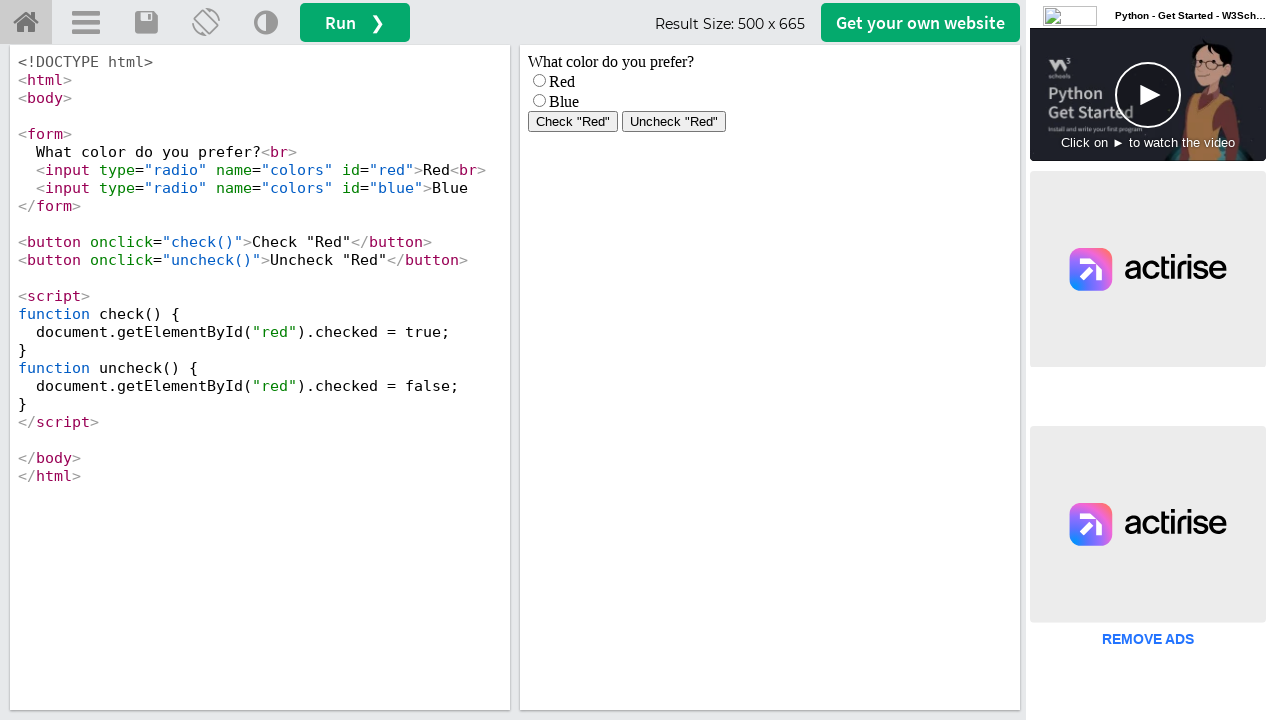

Located red radio button element
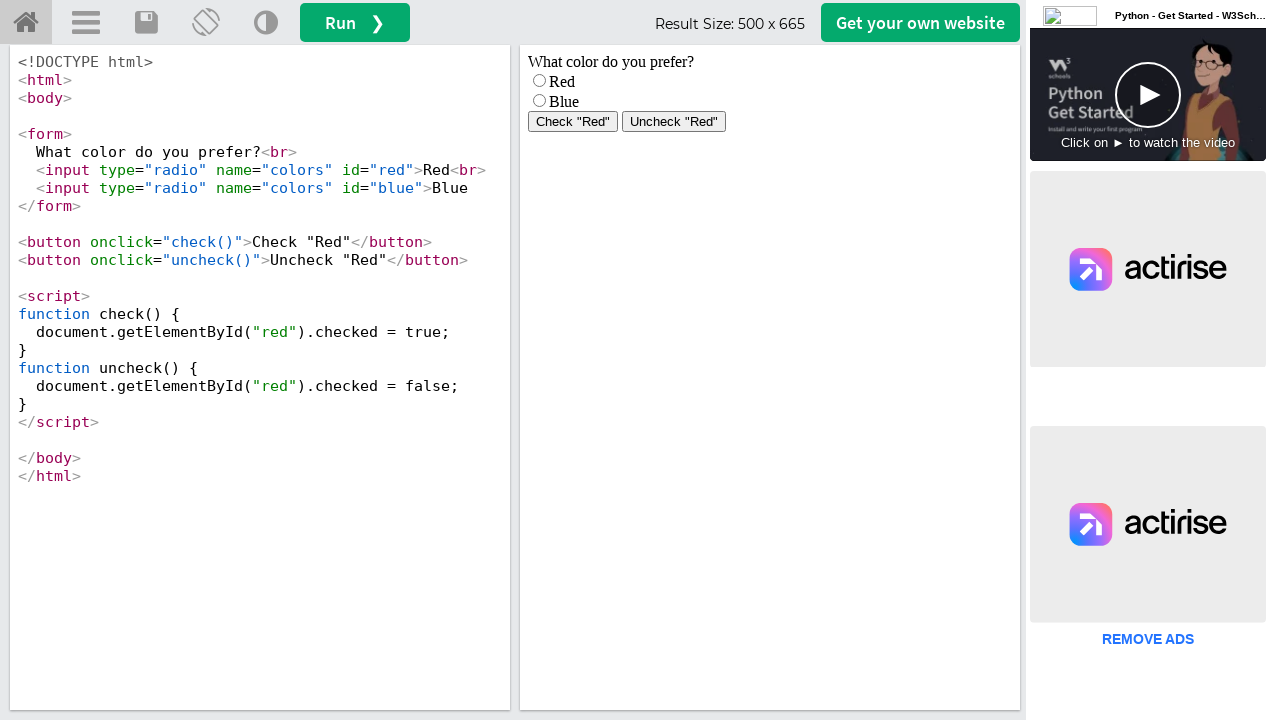

Located blue radio button element
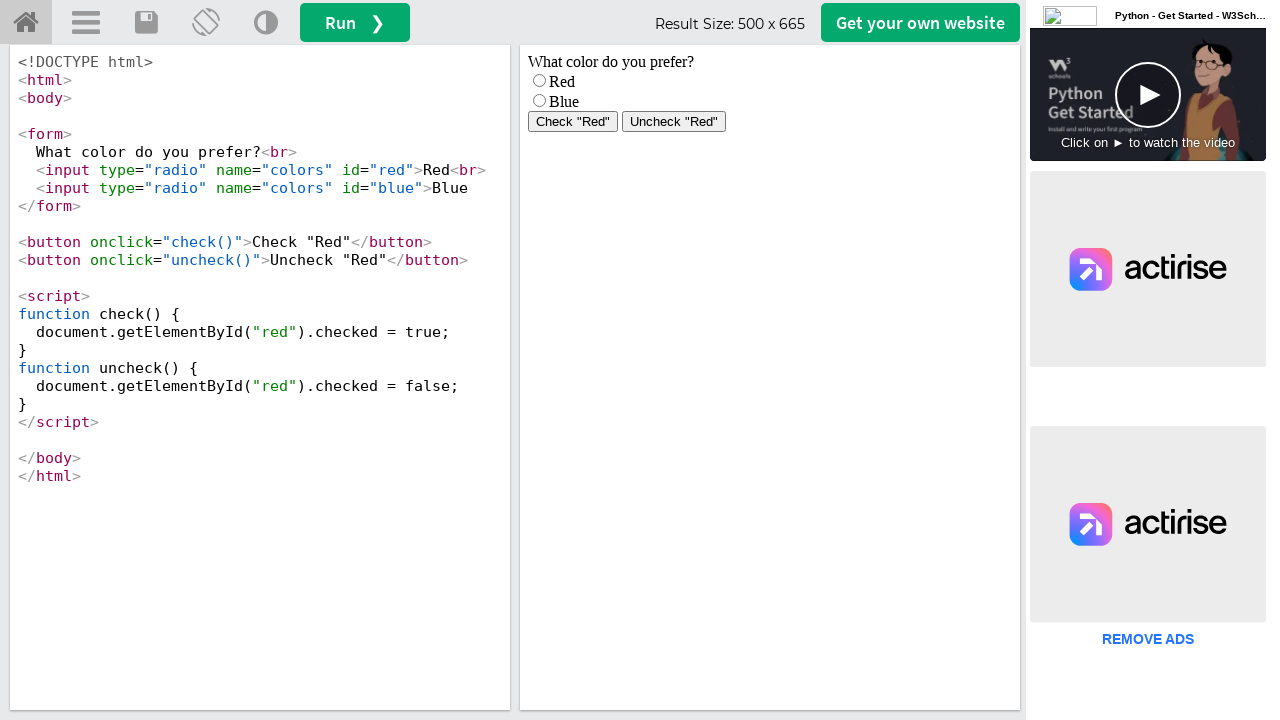

Clicked red radio button to select it at (540, 80) on iframe[name='iframeResult'] >> internal:control=enter-frame >> #red
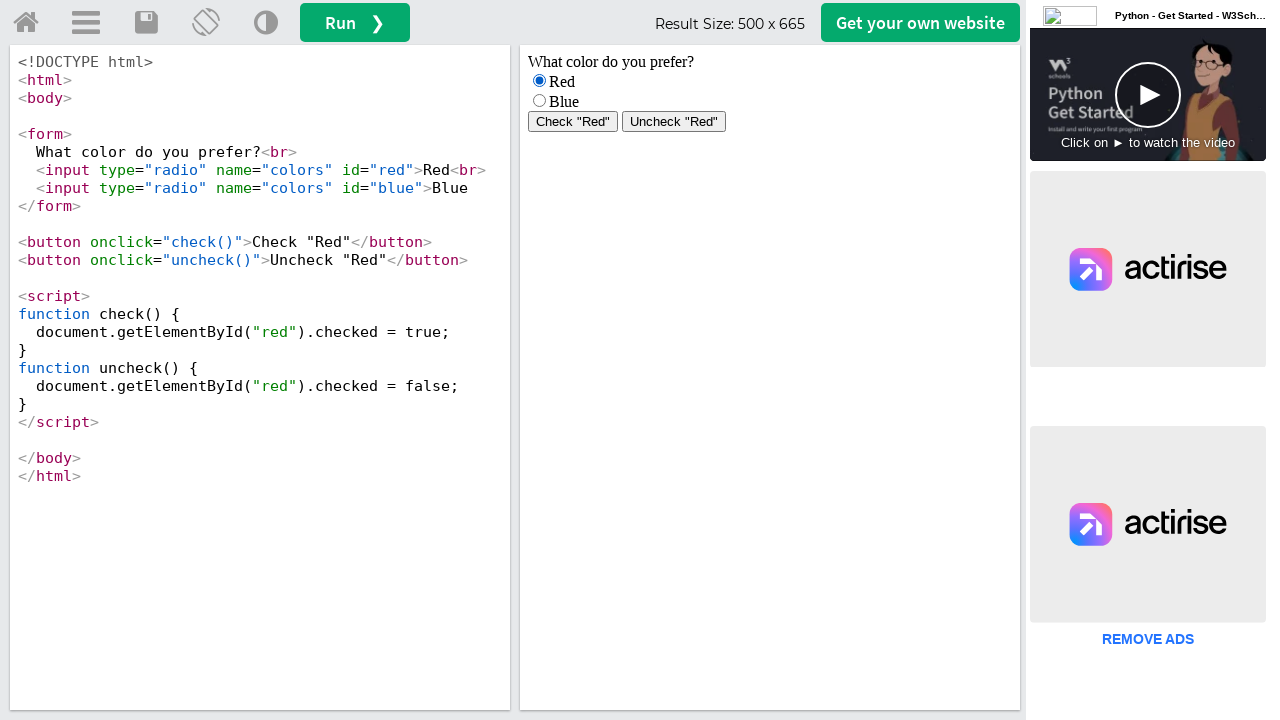

Located uncheck button for red radio
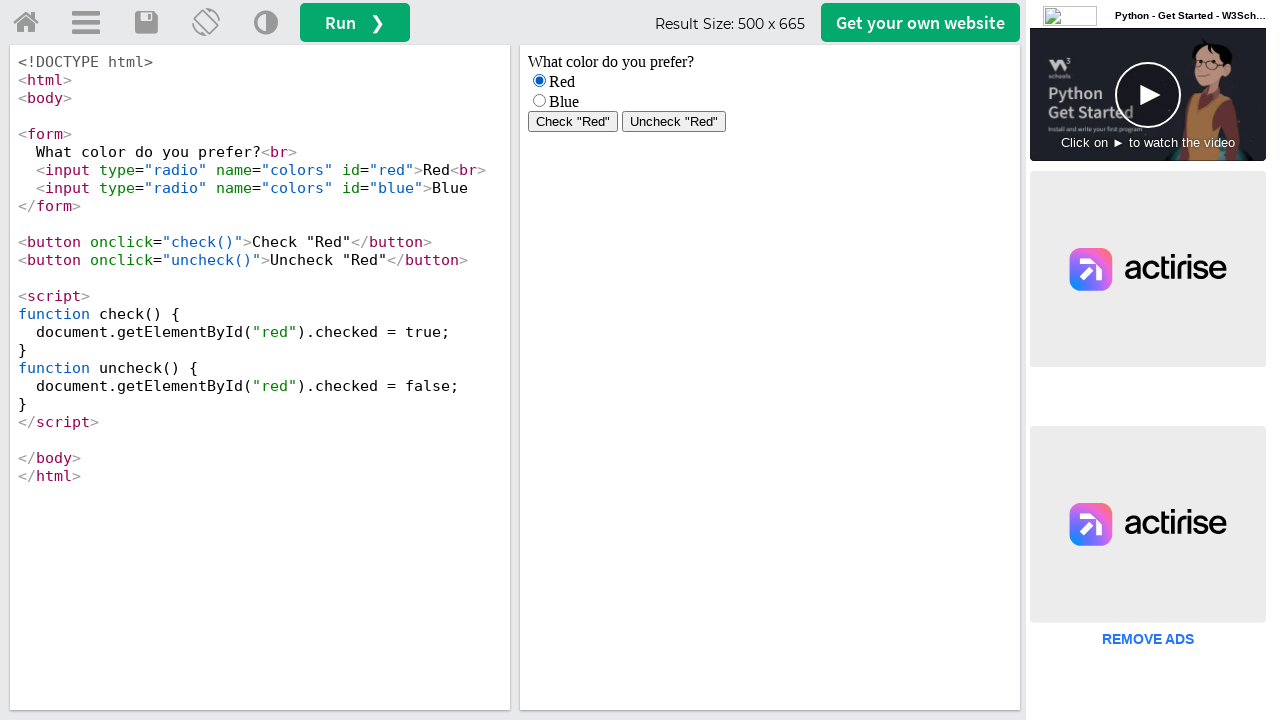

Clicked uncheck button to deselect red radio button at (674, 122) on iframe[name='iframeResult'] >> internal:control=enter-frame >> button:has-text('
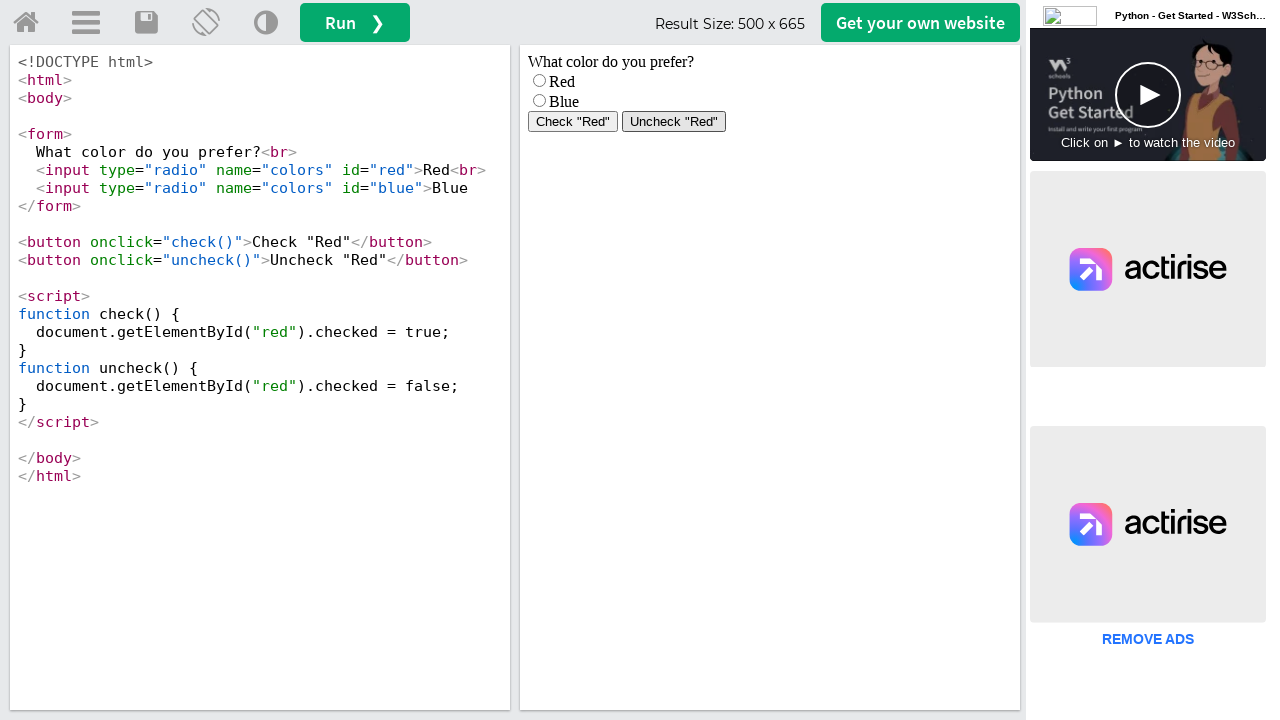

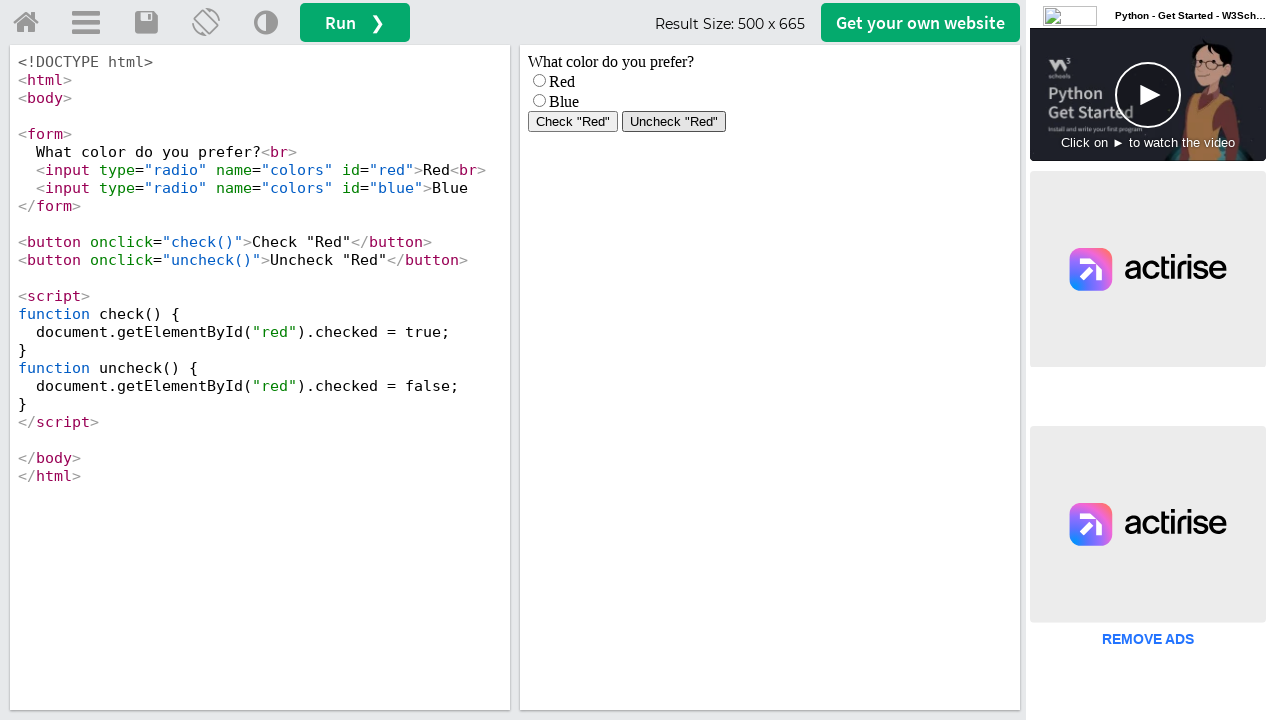